Tests keyboard actions on a text comparison tool by entering text in the first textarea, selecting all, copying, tabbing to the next field, and pasting the content

Starting URL: https://text-compare.com/

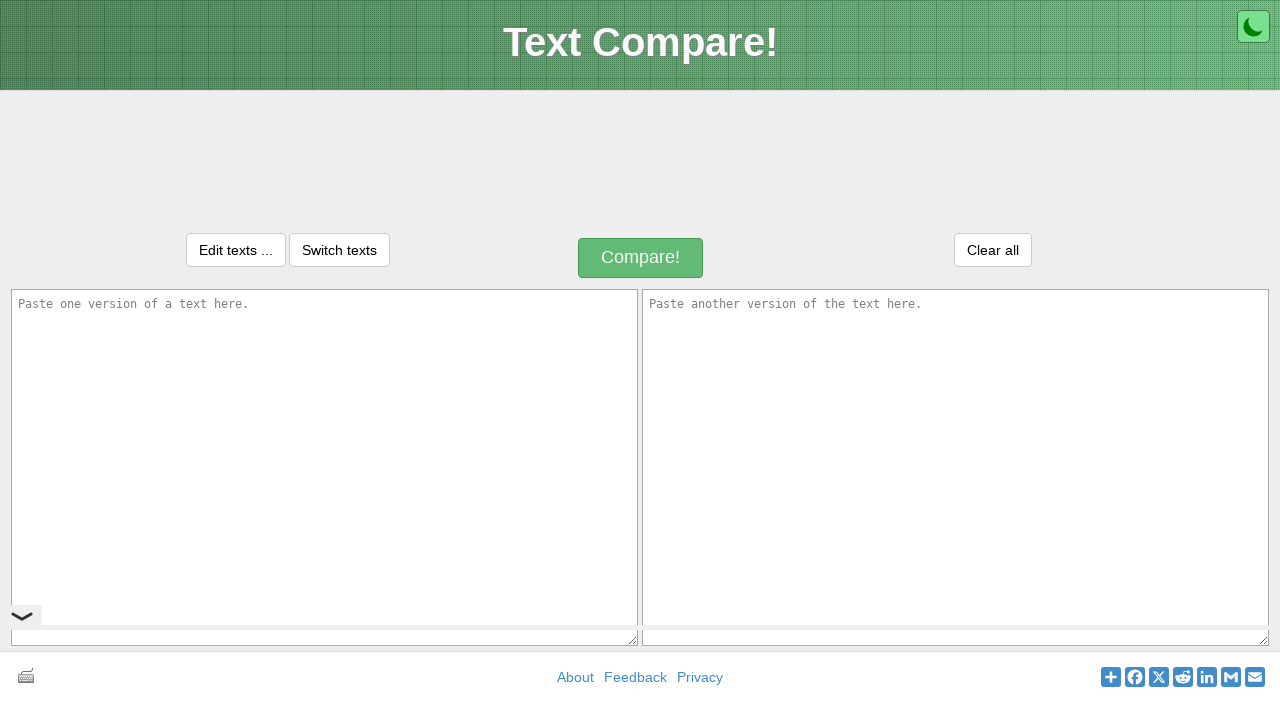

Entered text about Ruturaj Gaikwad in the first textarea on textarea#inputText1
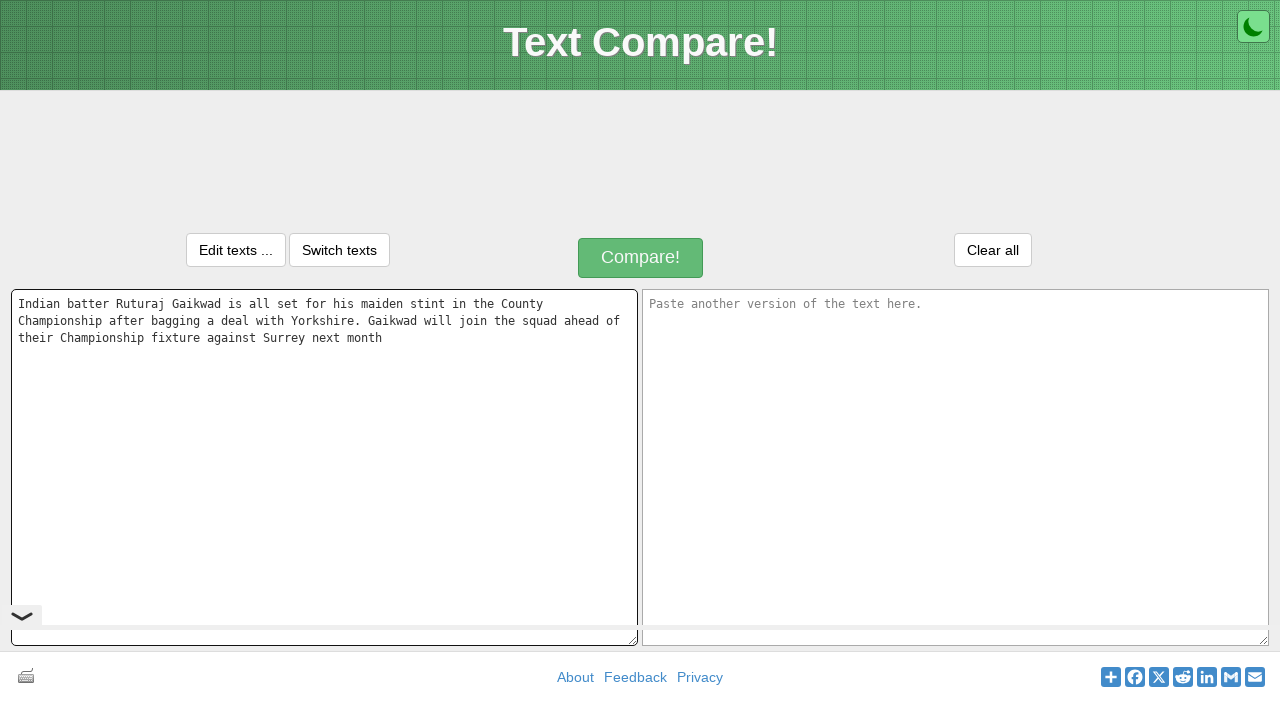

Selected all text in first textarea using Ctrl+A
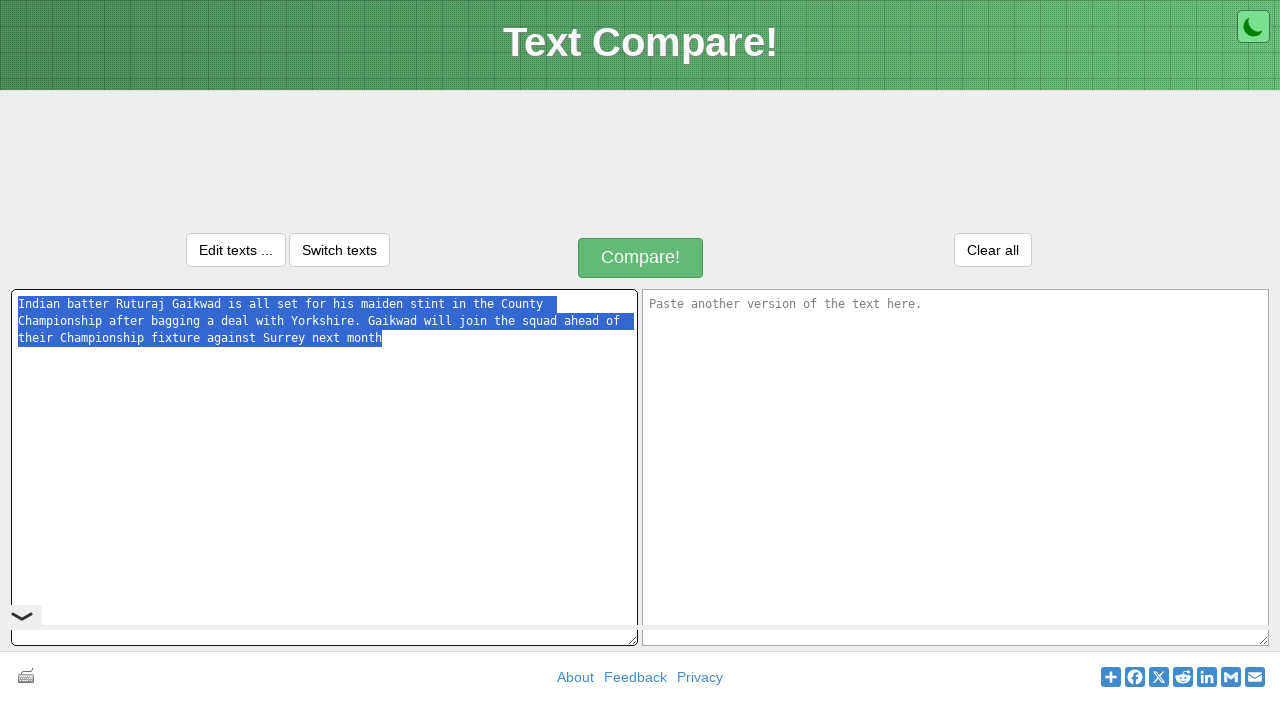

Copied selected text using Ctrl+C
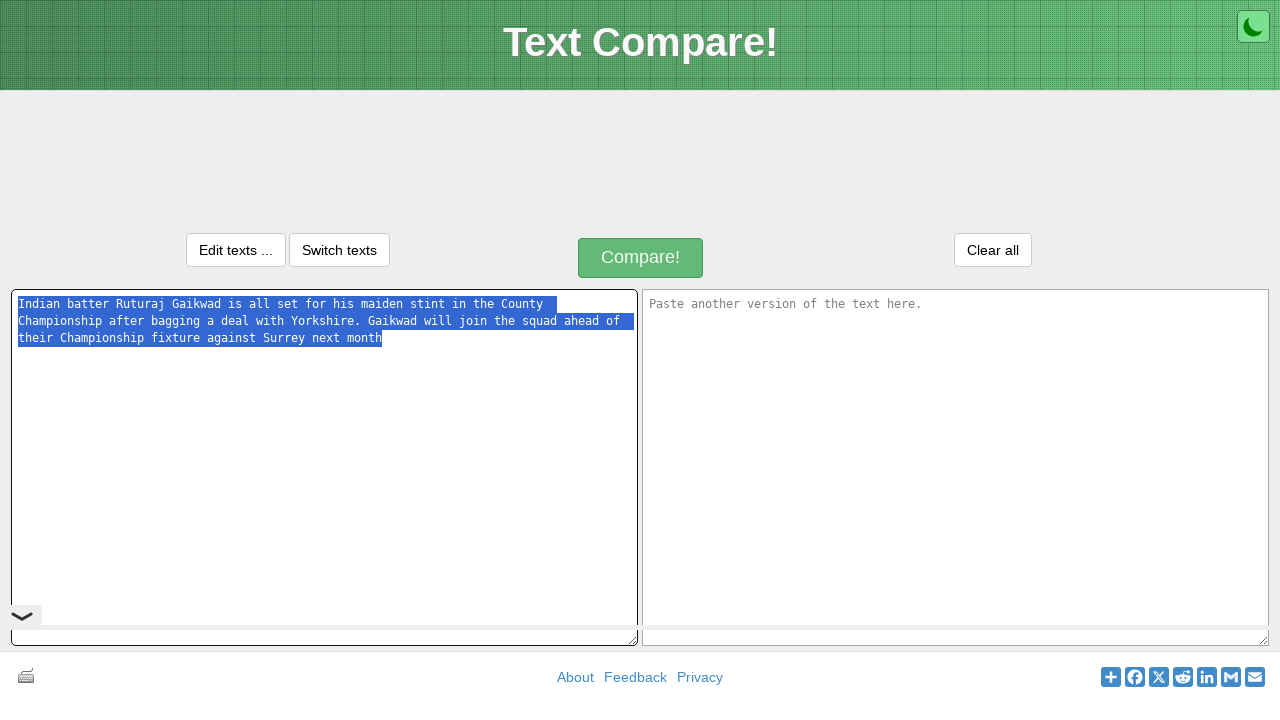

Tabbed to the next textarea field
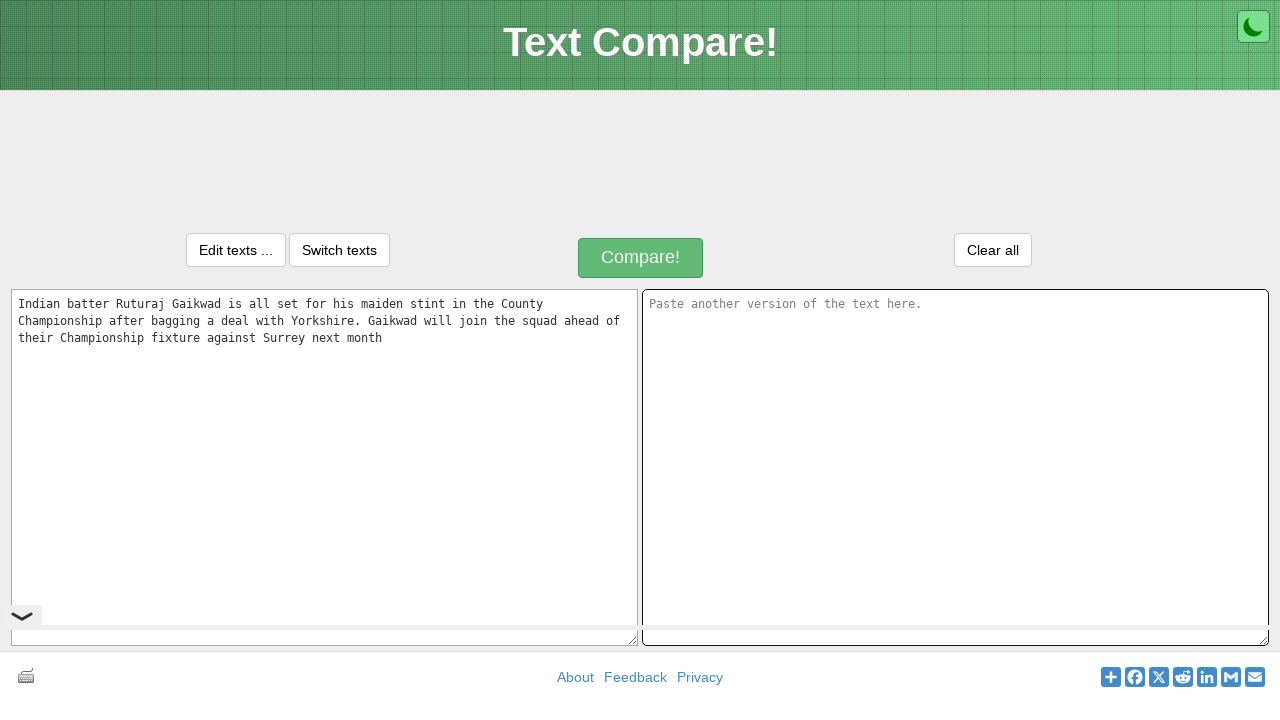

Pasted copied text into second textarea using Ctrl+V
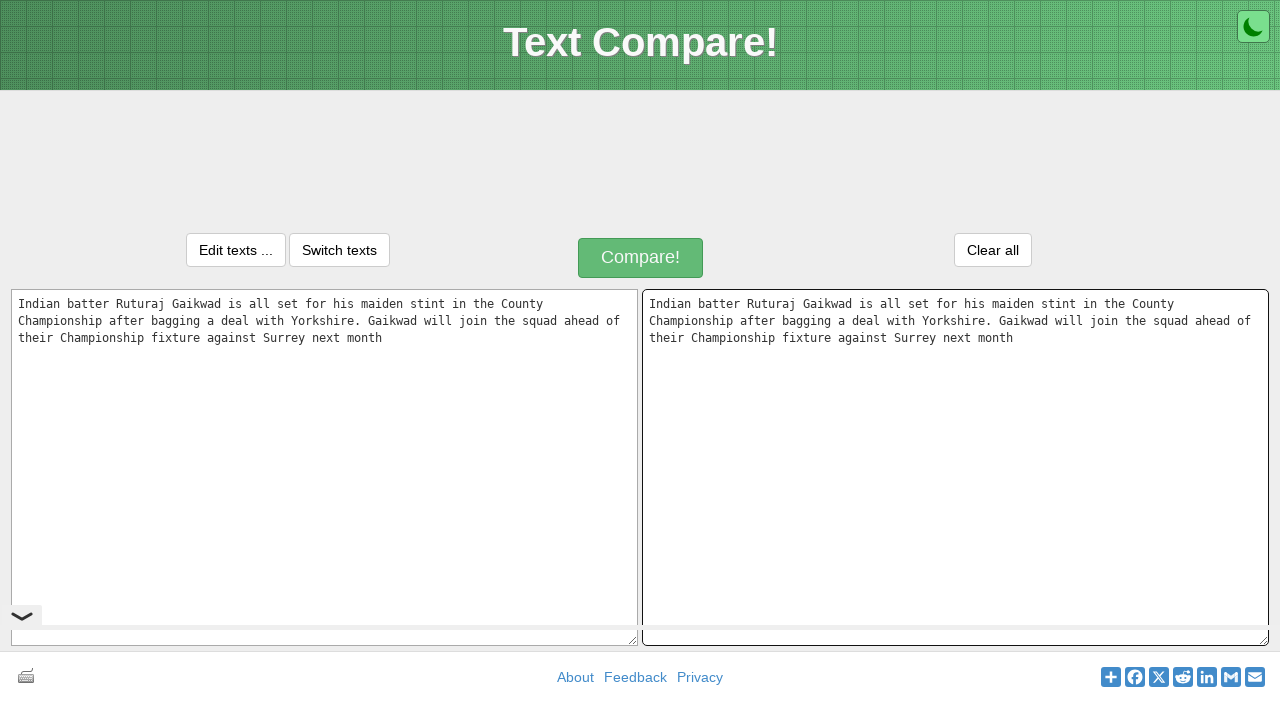

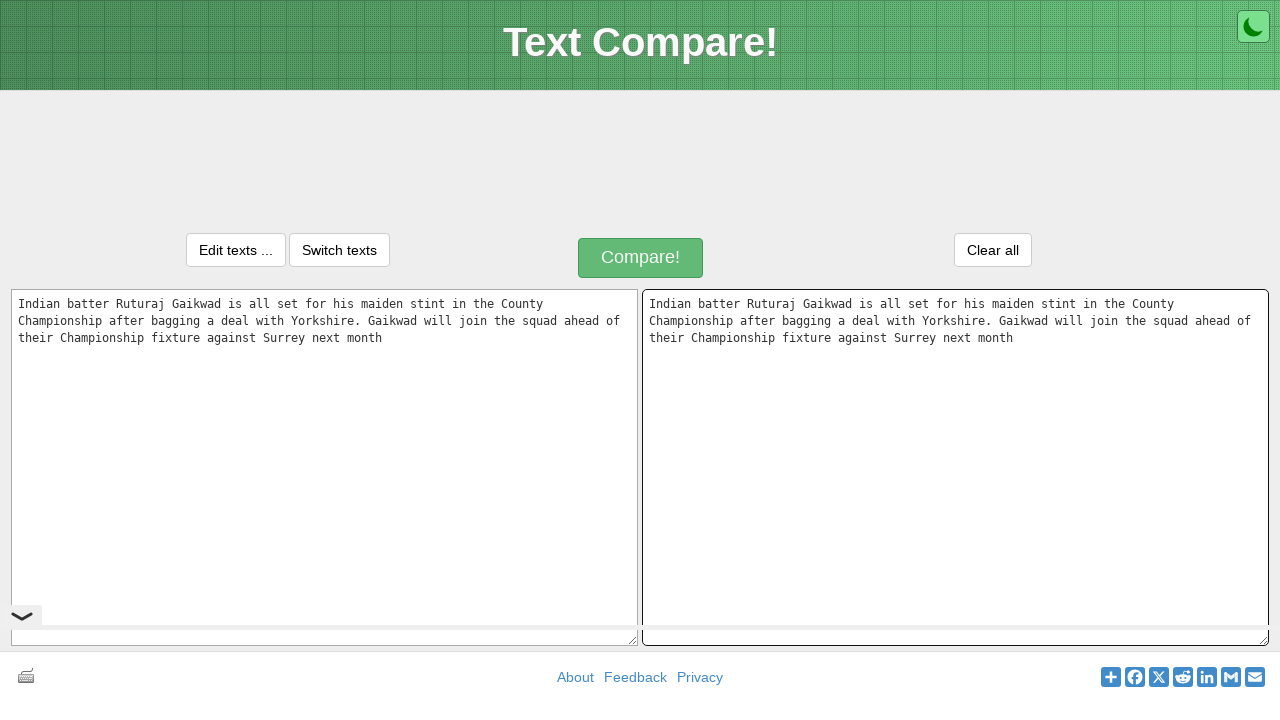